Tests dynamic element creation by clicking the "Add a box" button and verifying the element appears (negative test case without wait)

Starting URL: https://www.selenium.dev/selenium/web/dynamic.html

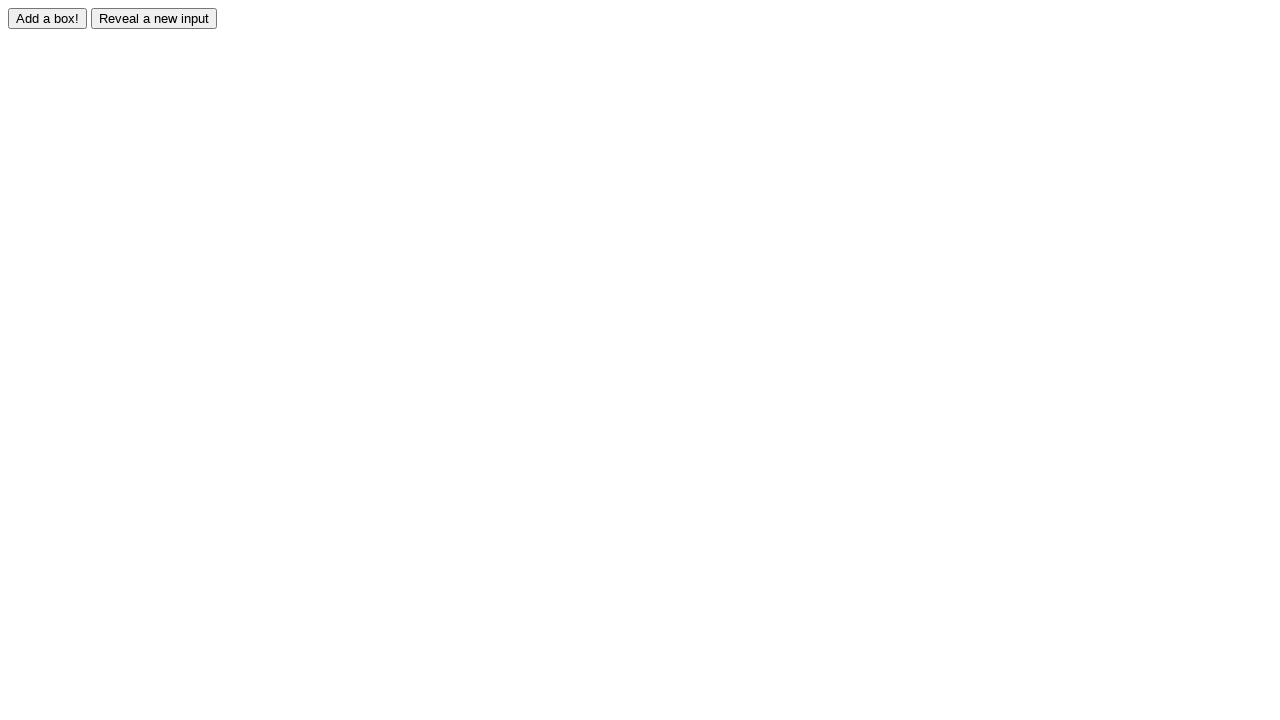

Navigated to dynamic element test page
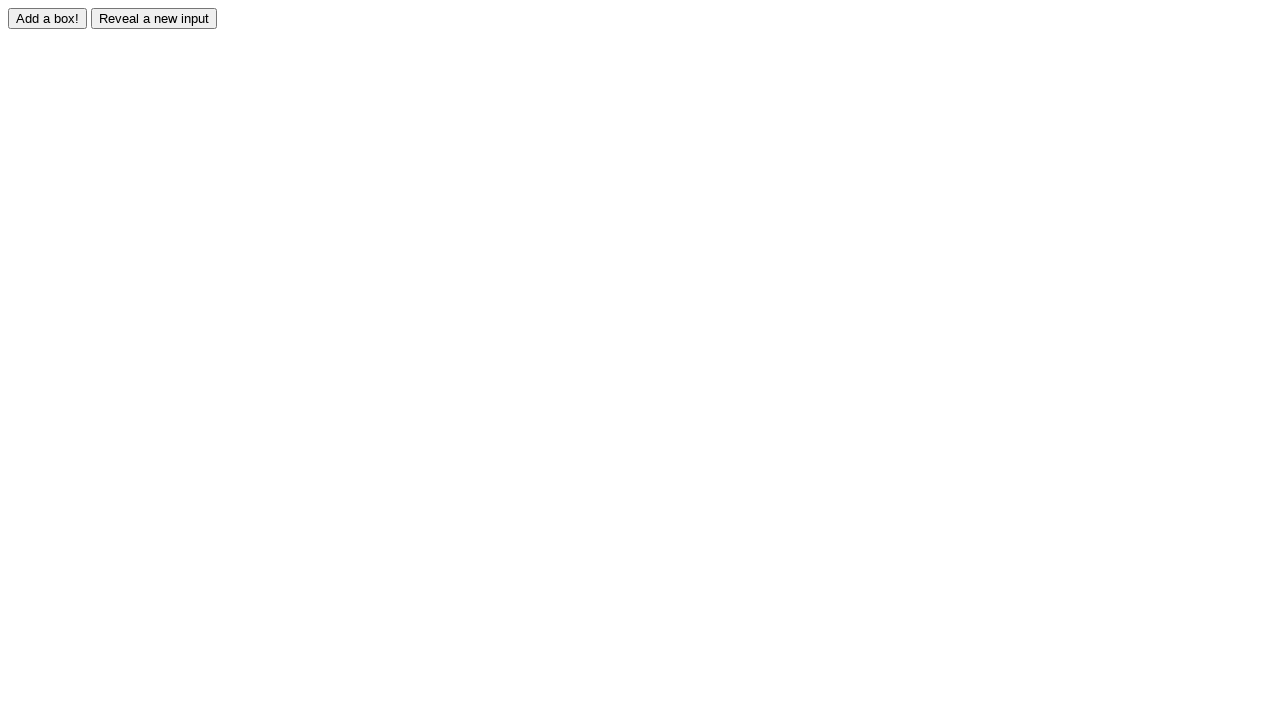

Clicked the 'Add a box' button at (48, 18) on #adder
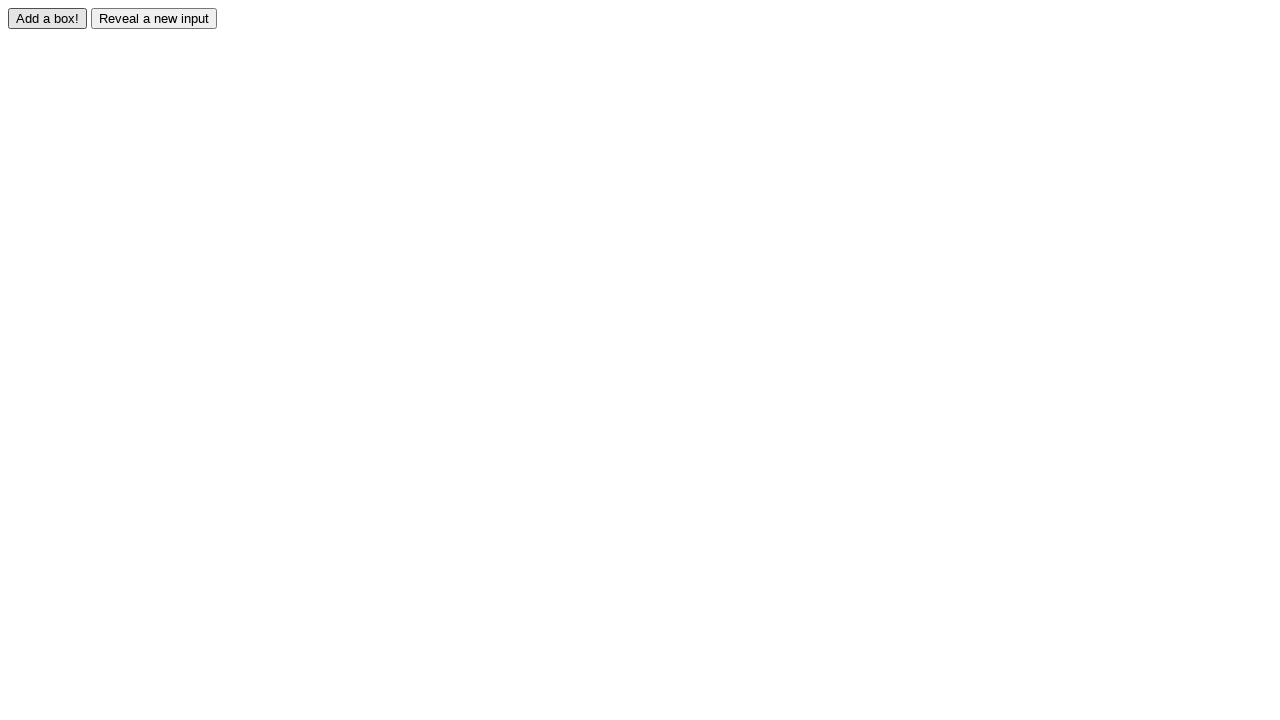

Expected failure: dynamically added box element not found within timeout (negative test case)
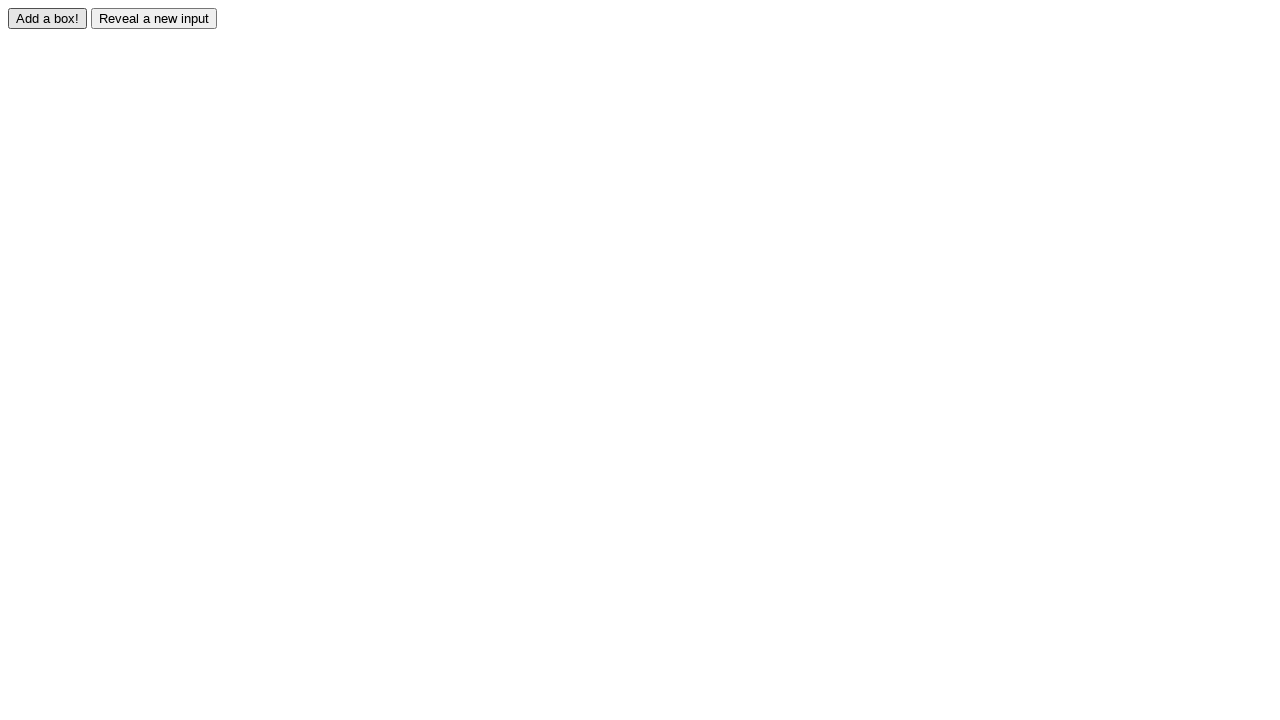

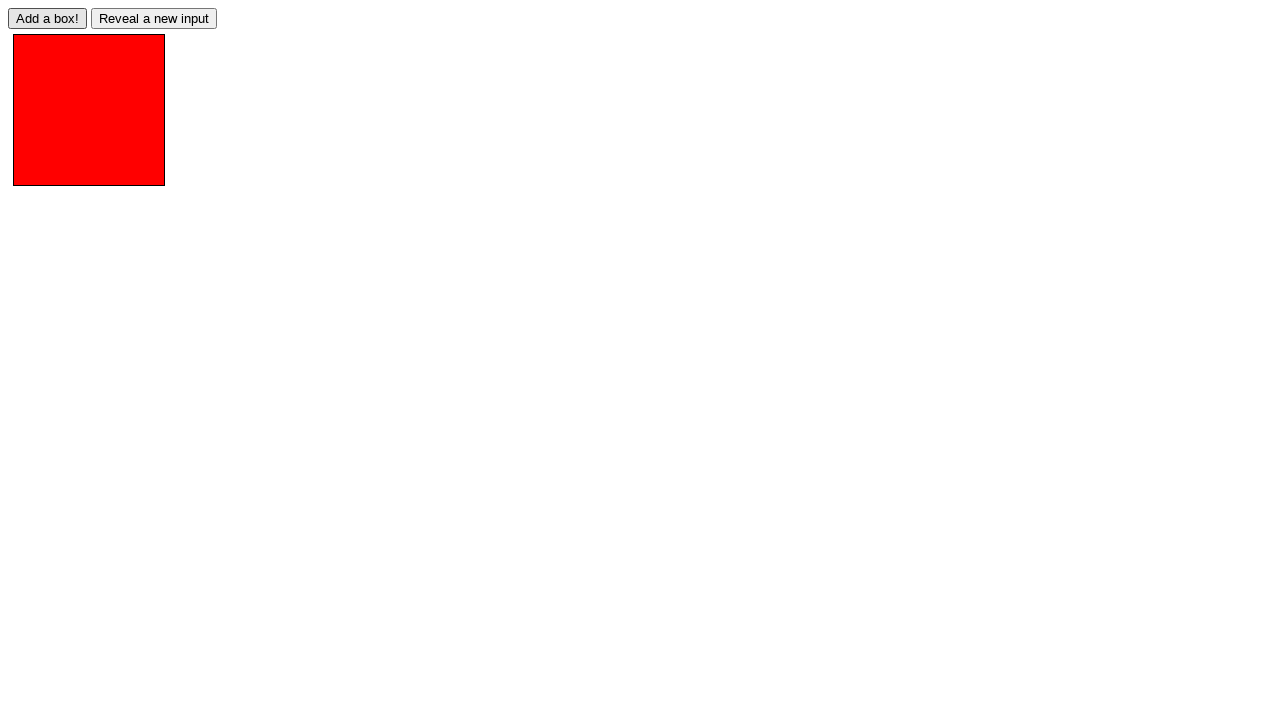